Tests JavaScript execution on W3Schools TryIt editor by switching to an iframe, triggering an alert via JavaScript function, accepting the alert, then navigating to W3Schools homepage and scrolling to a specific element.

Starting URL: http://w3schools.com/jsref/tryit.asp?filename=tryjsref_alert

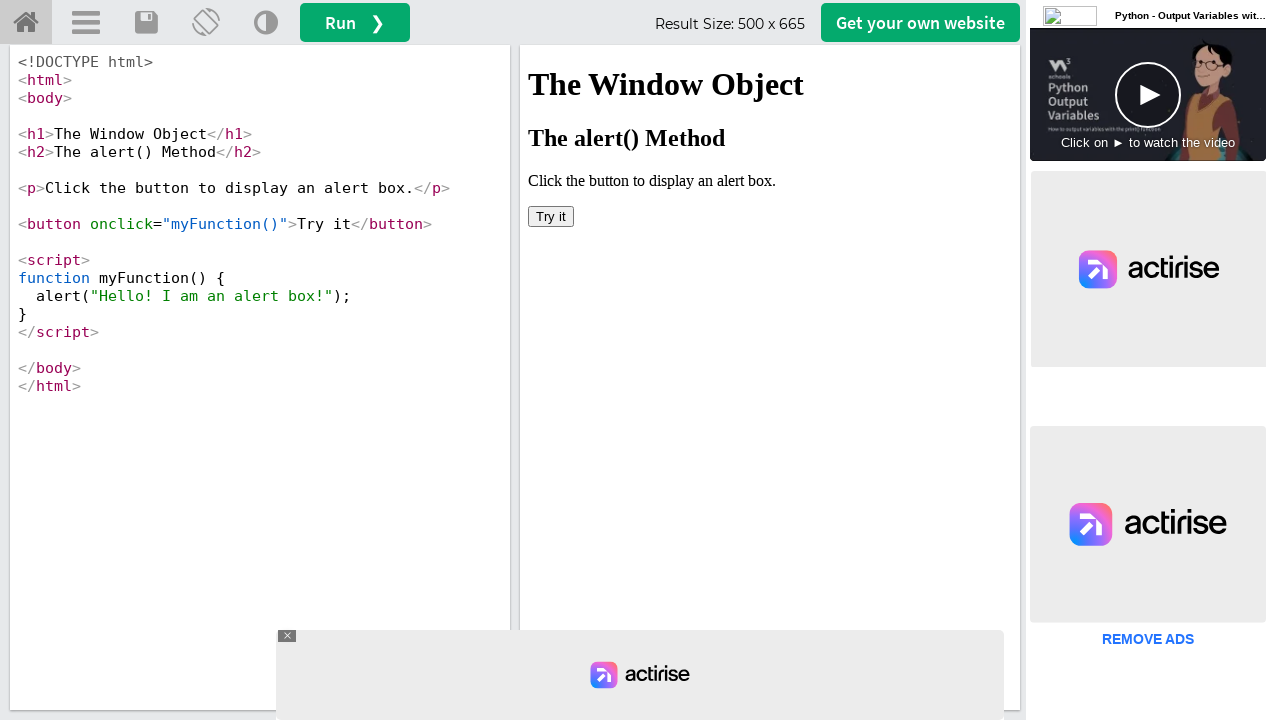

Retrieved page title from W3Schools TryIt editor
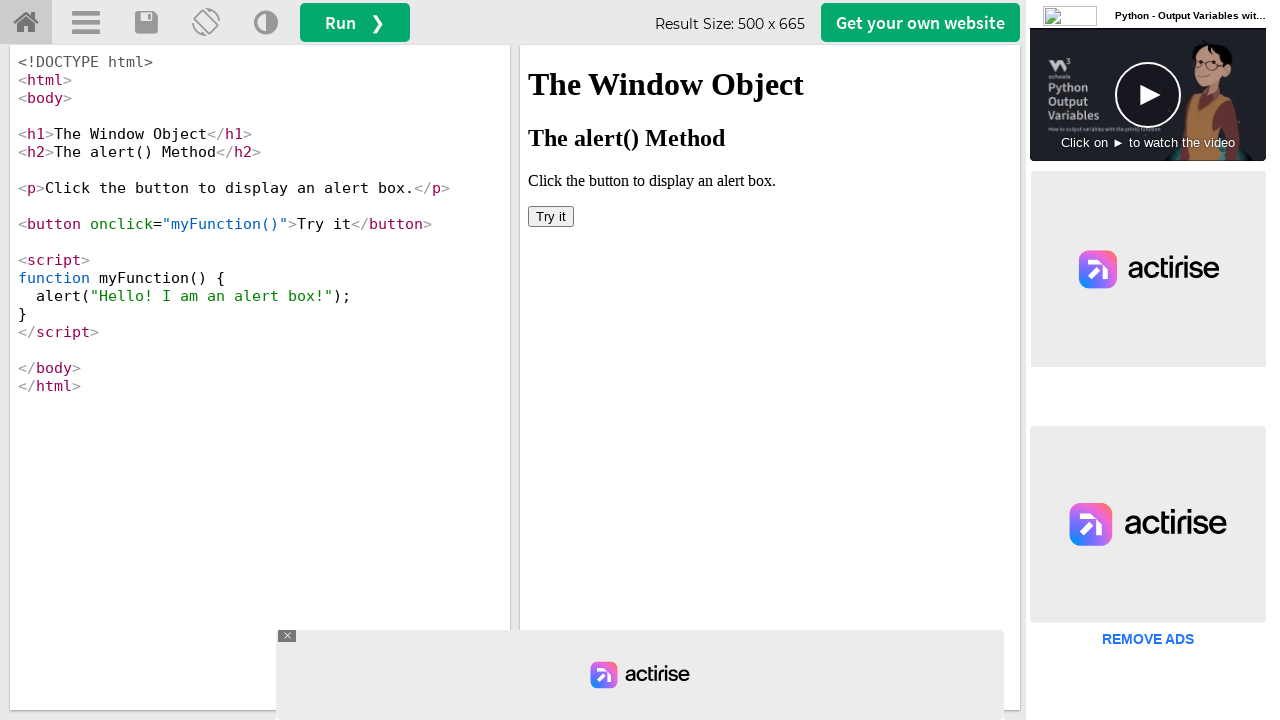

Located iframe with selector #iframeResult
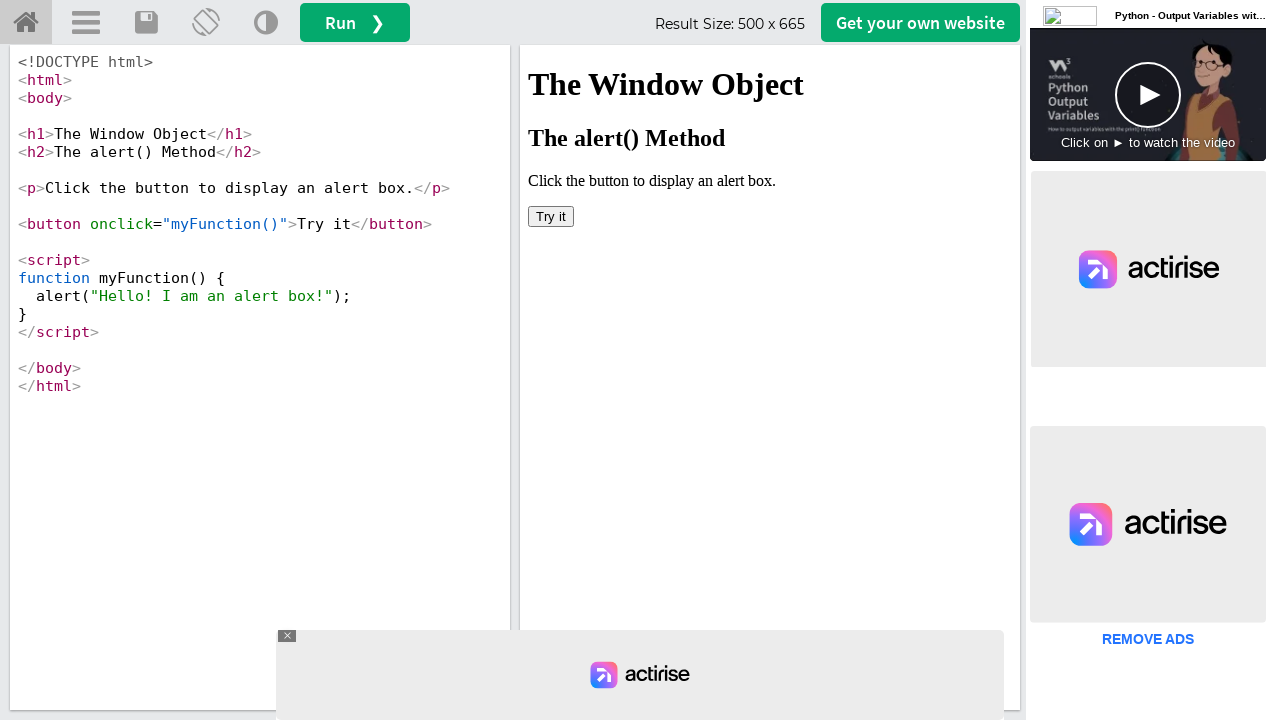

Clicked button to trigger JavaScript alert function at (551, 216) on #iframeResult >> internal:control=enter-frame >> button
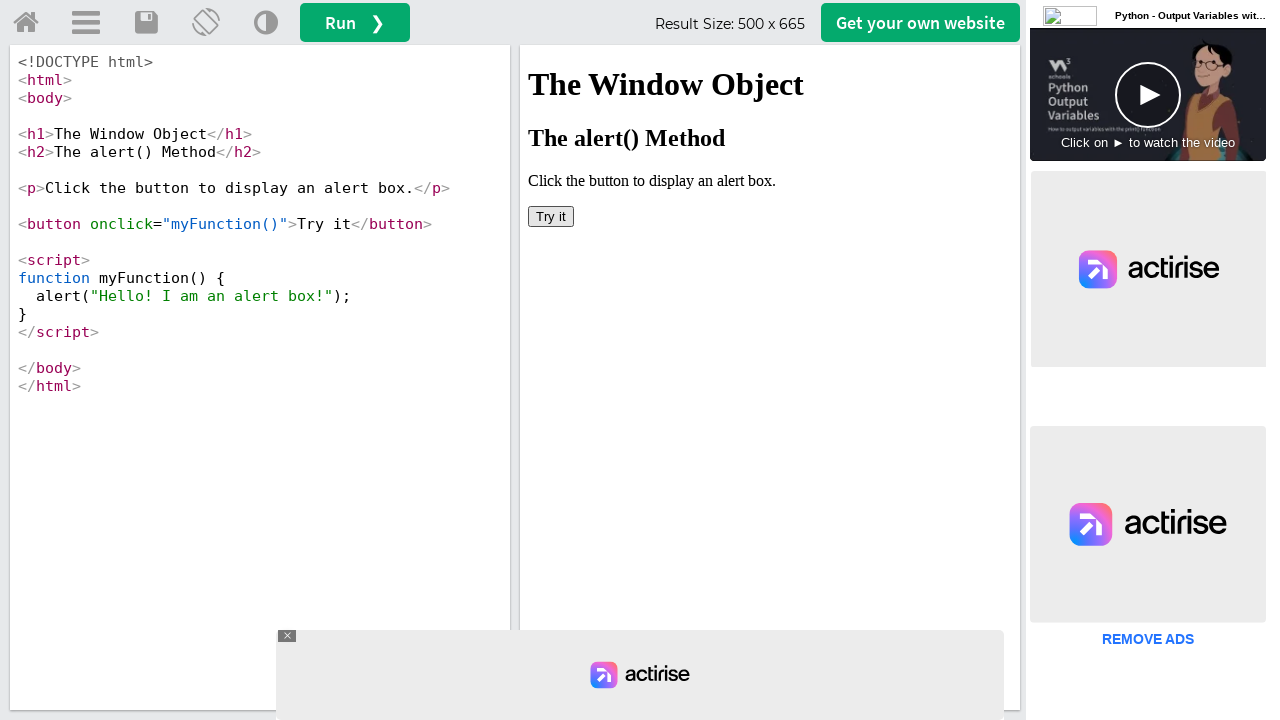

Set up dialog handler to accept alert
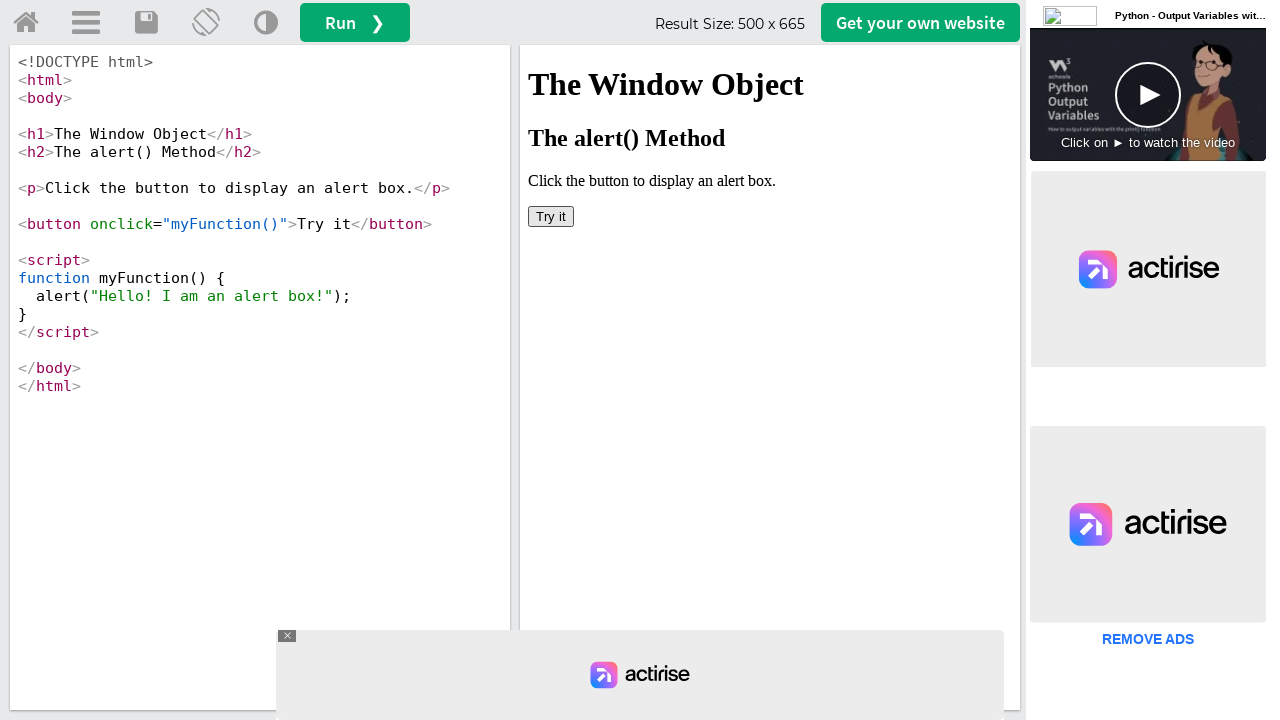

Waited 2 seconds for alert interaction to complete
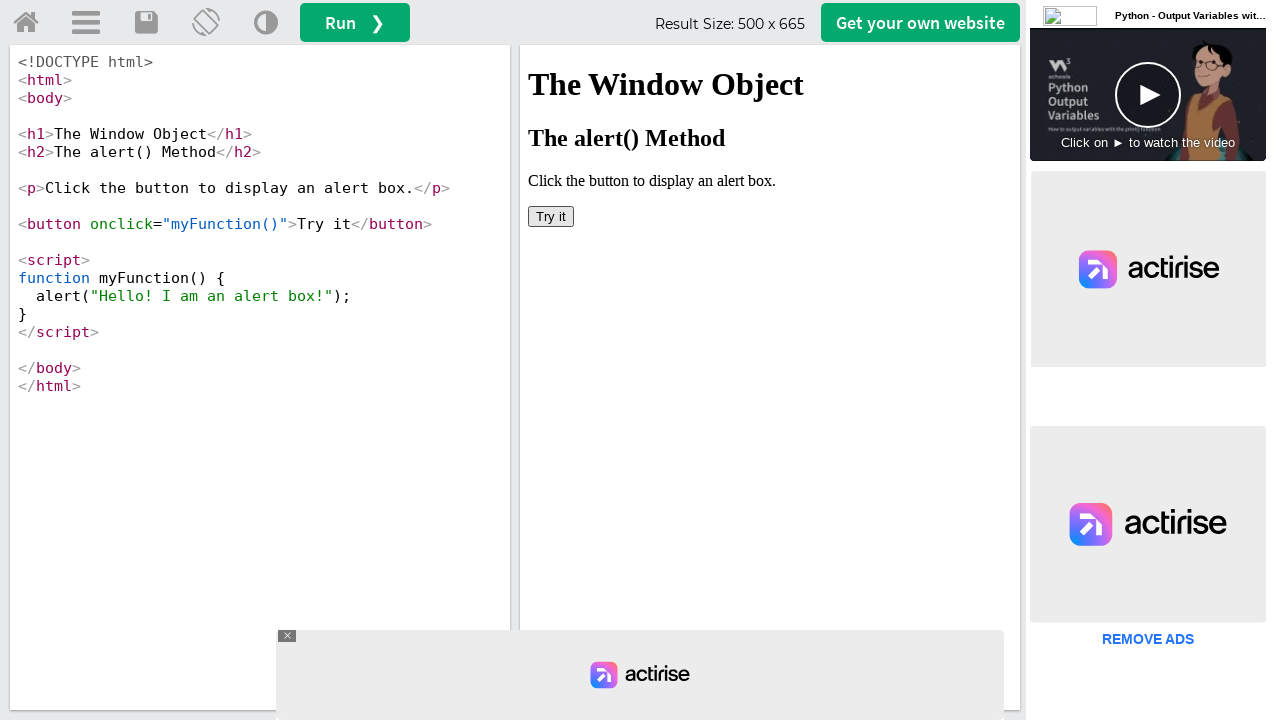

Navigated to W3Schools homepage
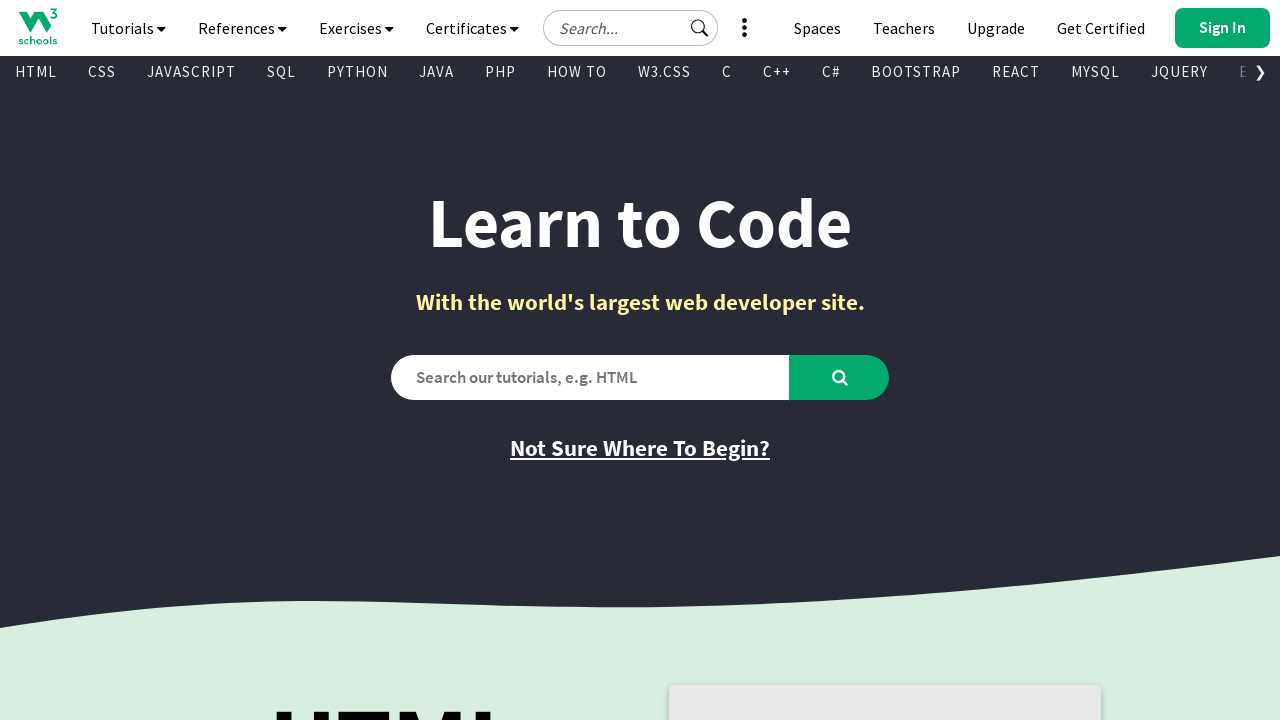

Located certified button element with XPath
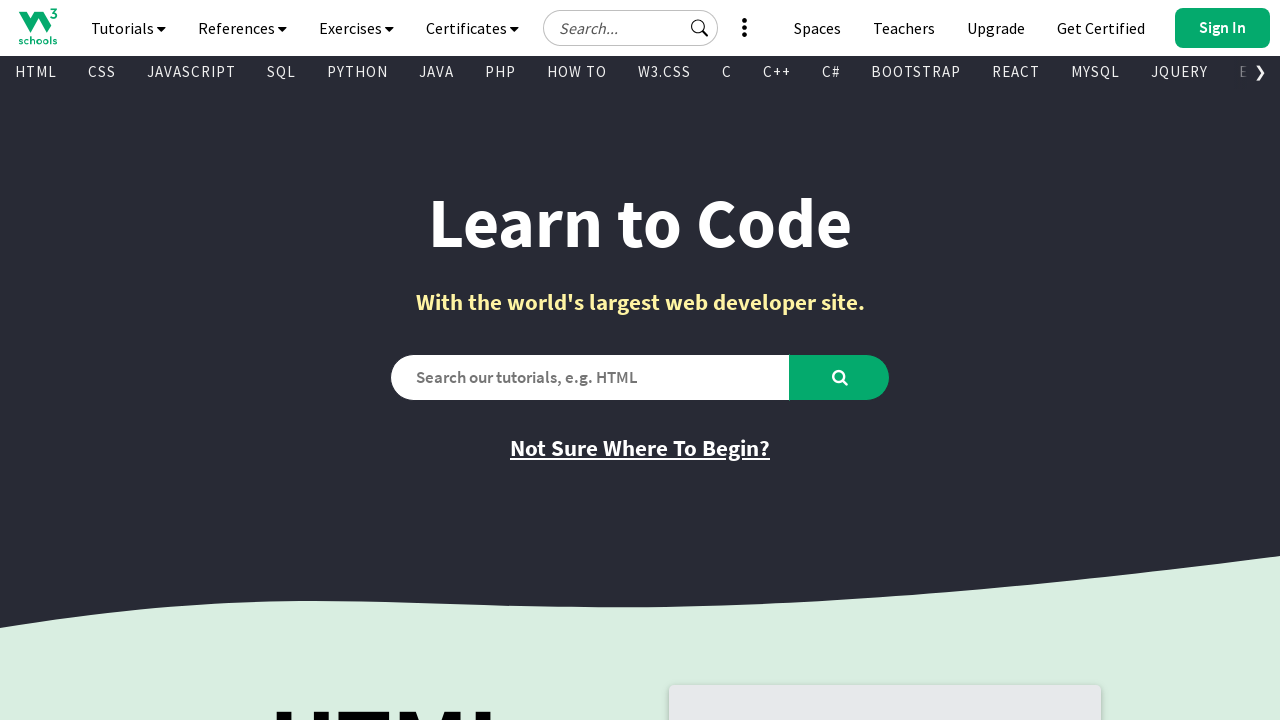

Scrolled certified button element into view
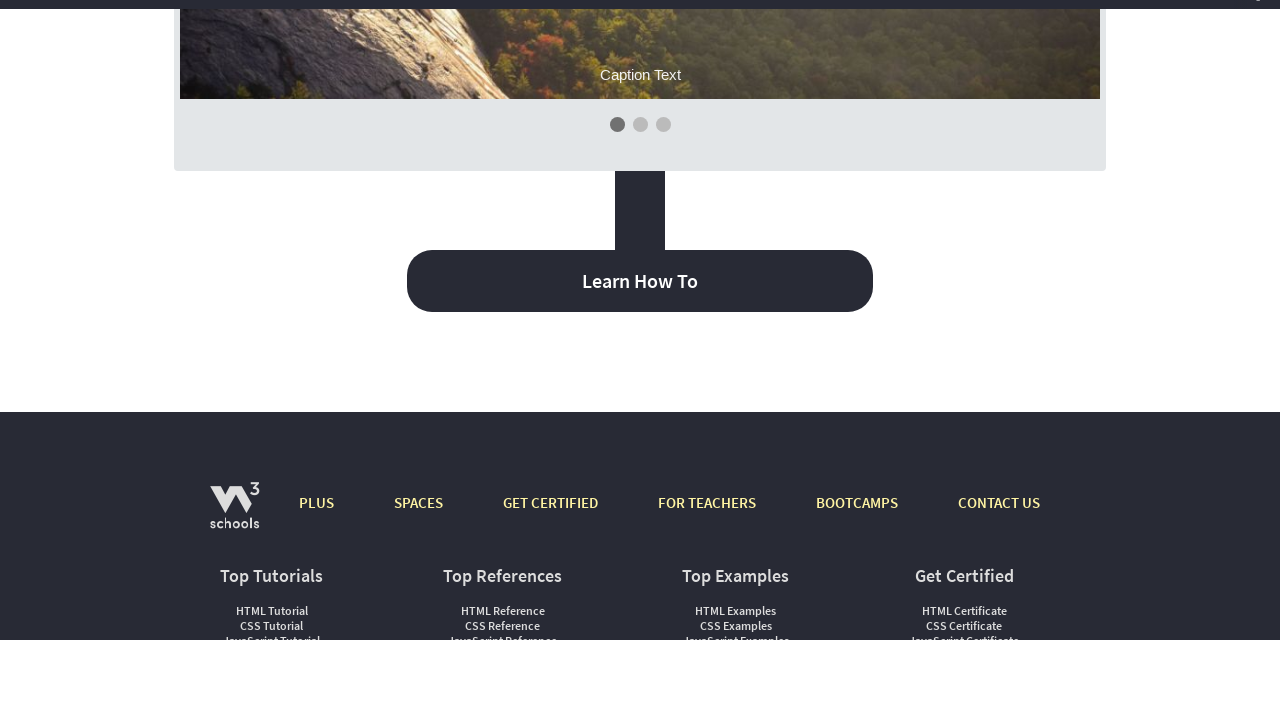

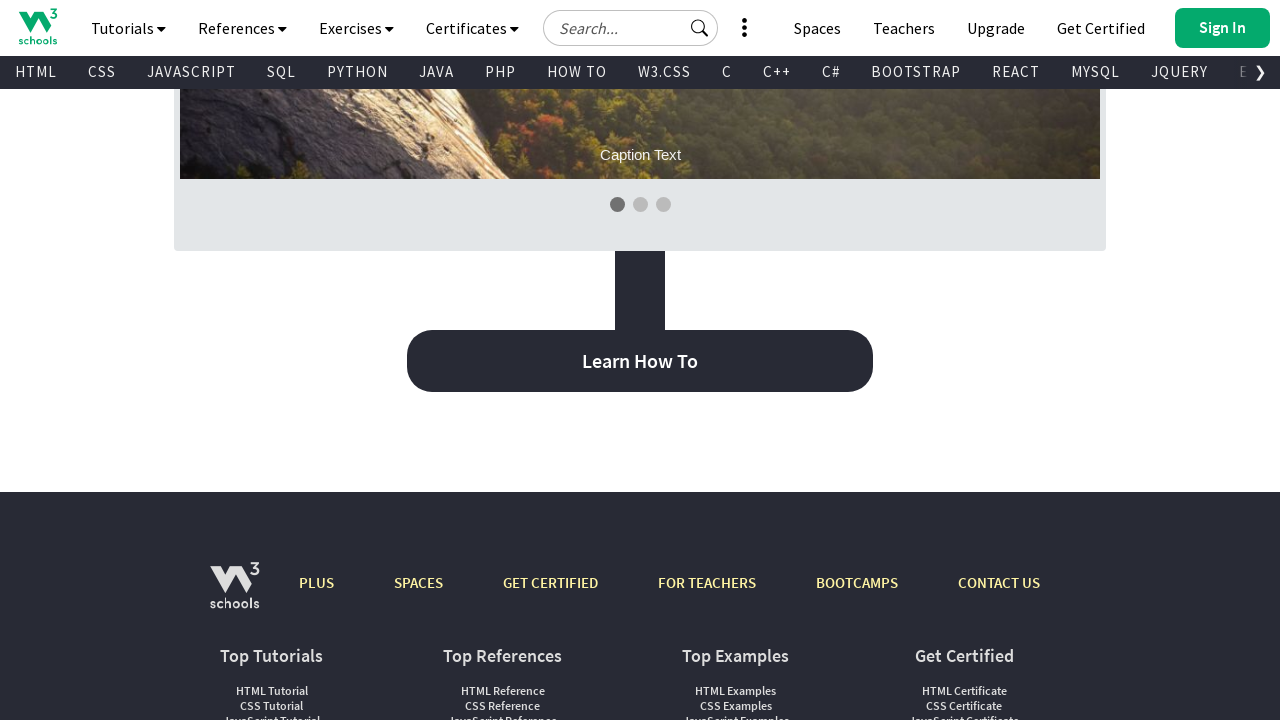